Tests DuckDuckGo search functionality by entering a search query and submitting the search form

Starting URL: https://duckduckgo.com/

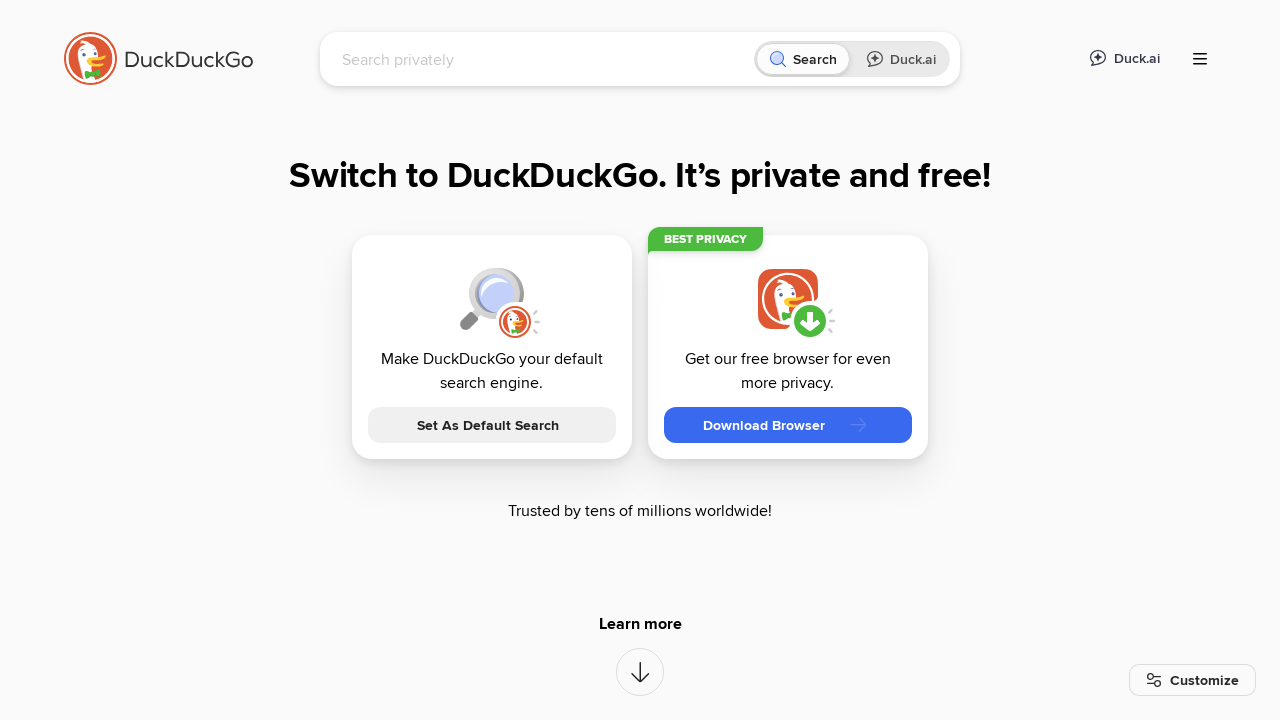

Filled search input with 'Warhammer 40k' on input[name='q']
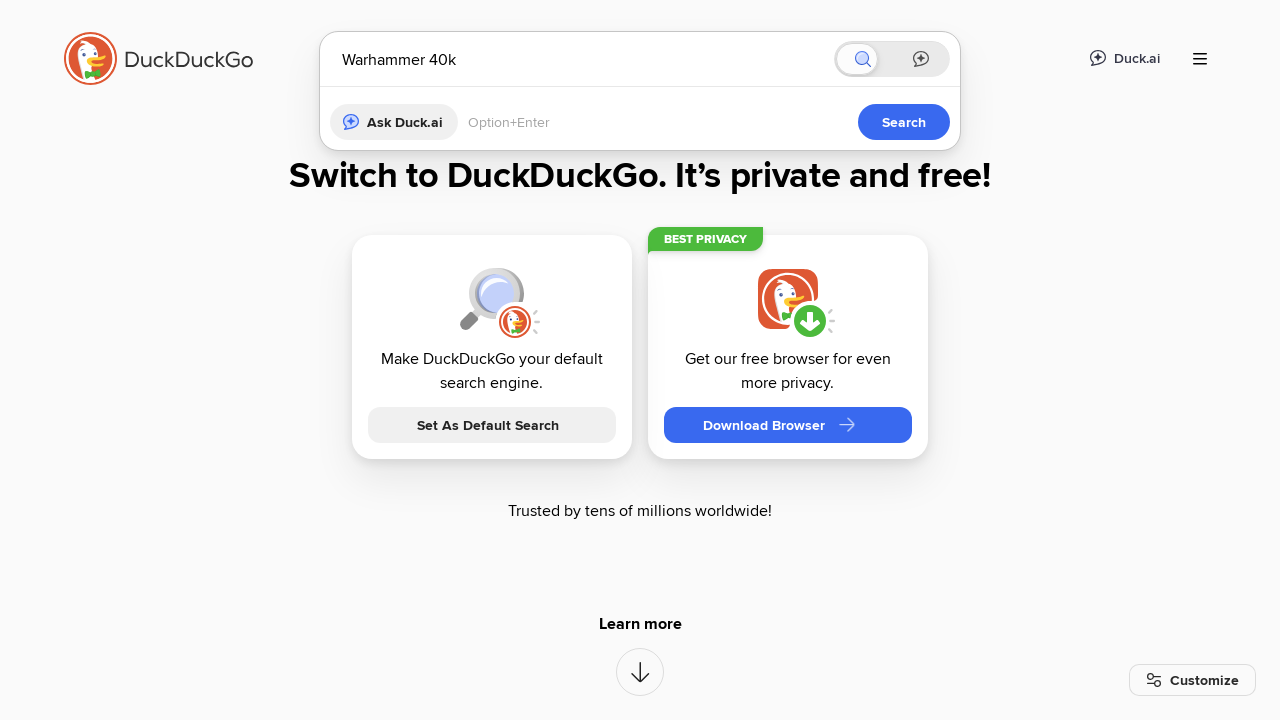

Submitted search form by pressing Enter on input[name='q']
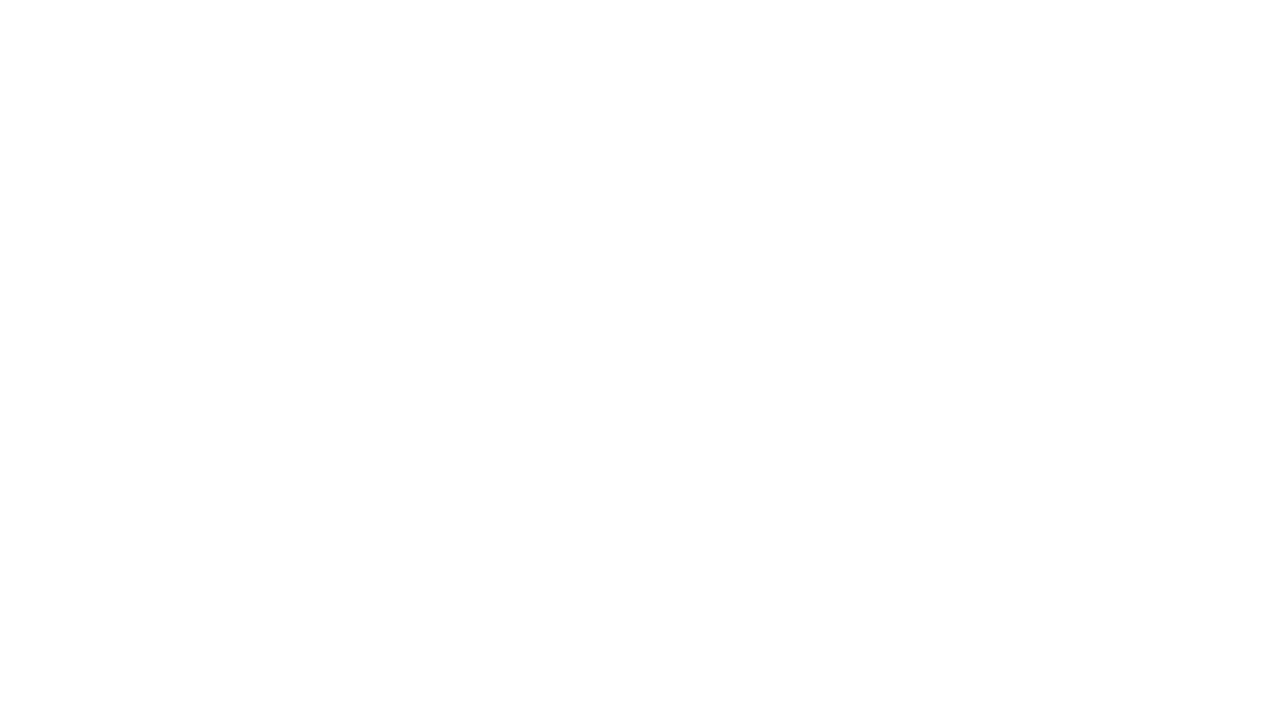

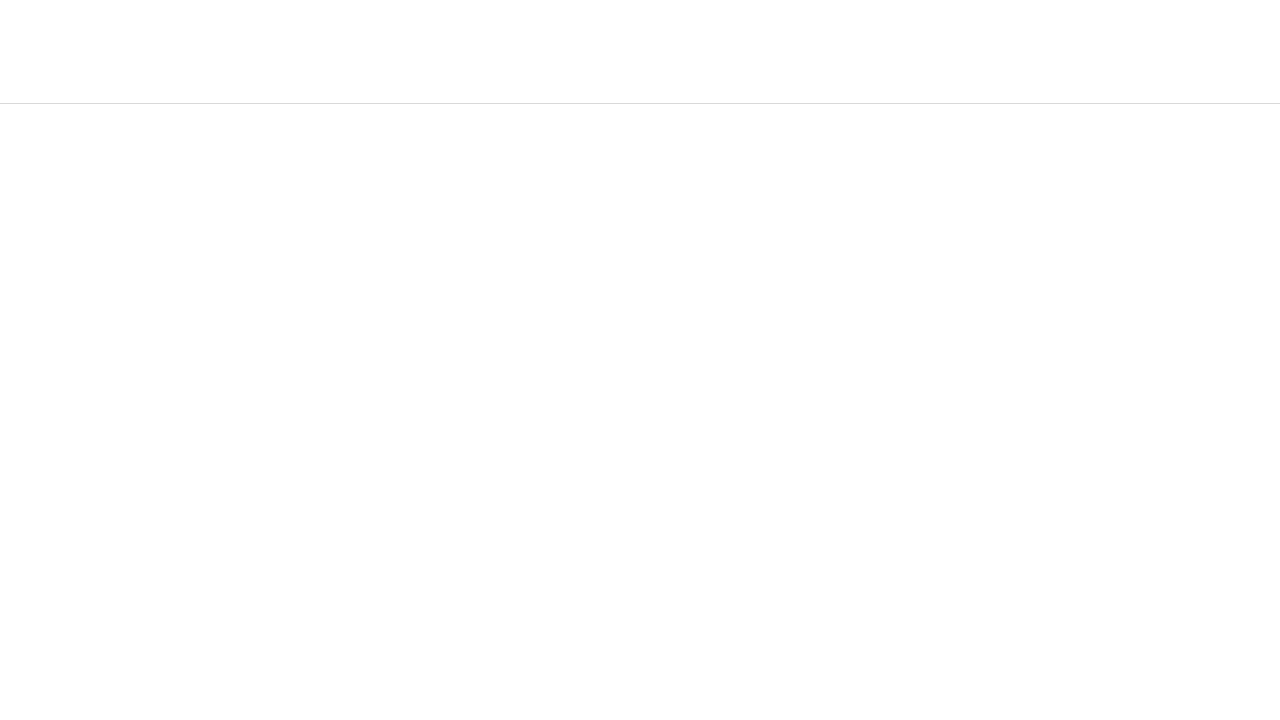